Tests autocomplete functionality by typing a country code and selecting from suggestions

Starting URL: https://codenboxautomationlab.com/practice/

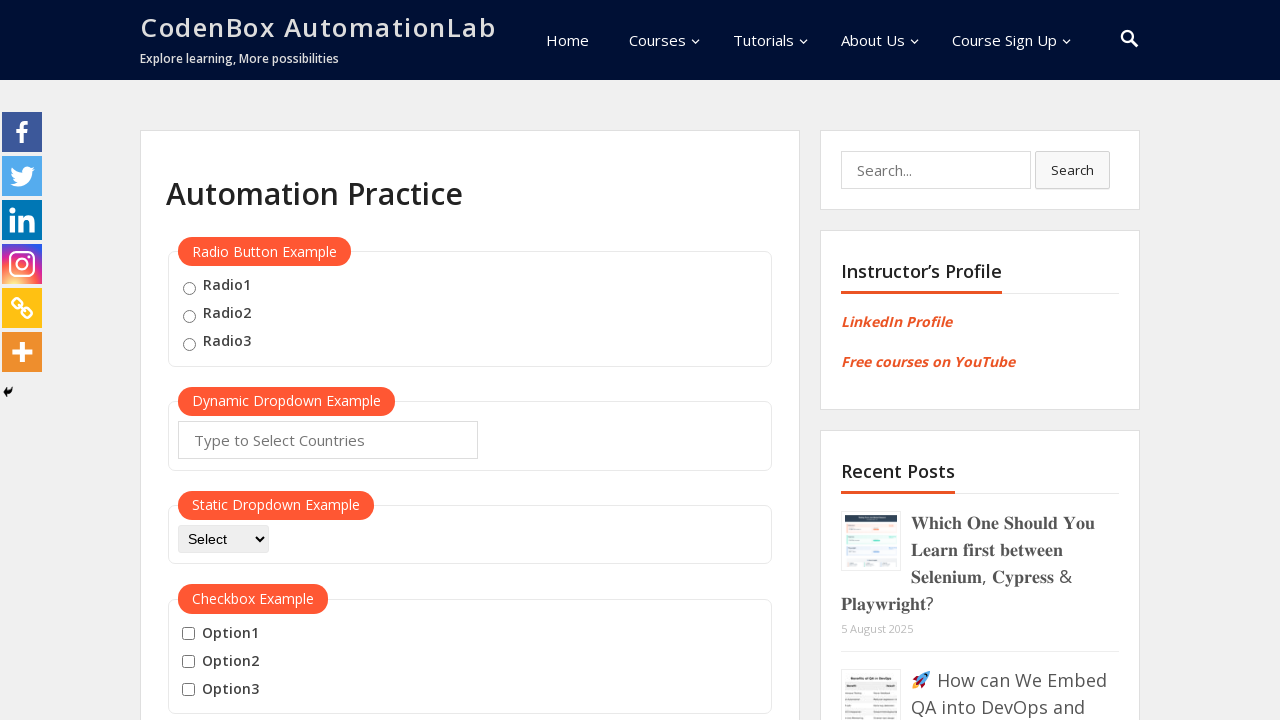

Filled autocomplete field with 'Ja' on .inputs.ui-autocomplete-input
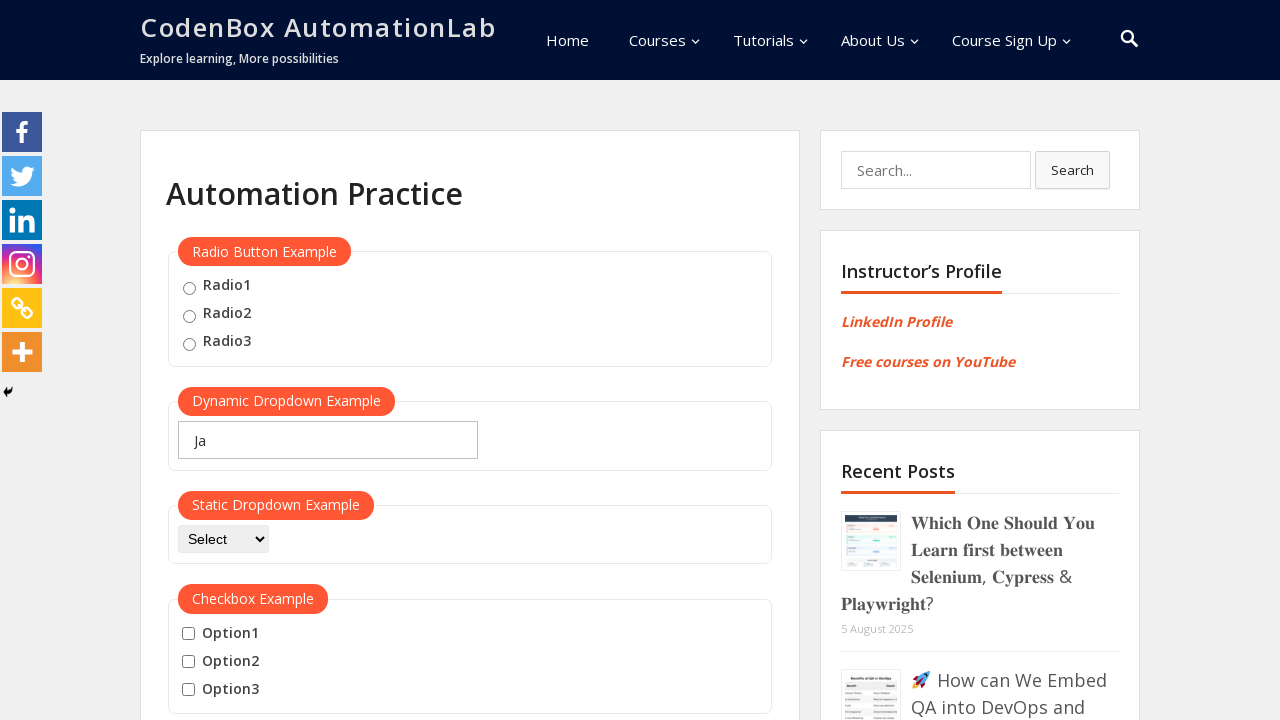

Pressed ArrowDown to navigate dropdown suggestions
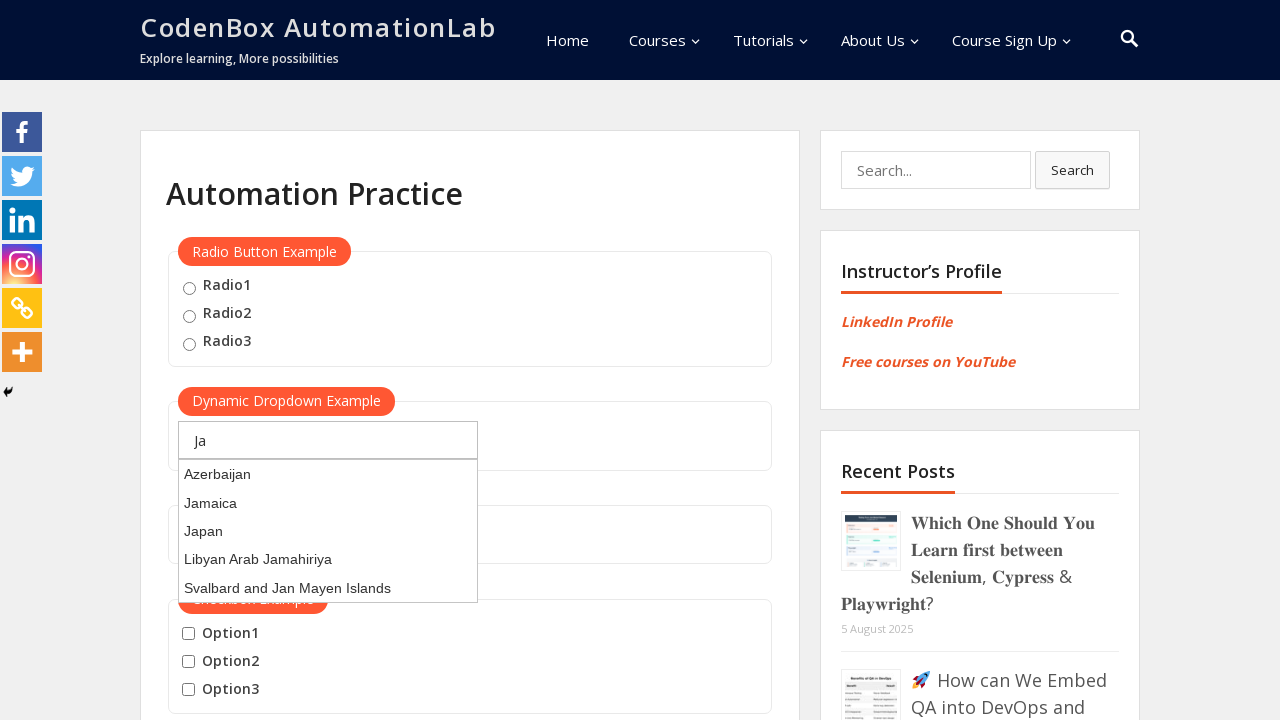

Pressed Enter to select autocomplete suggestion
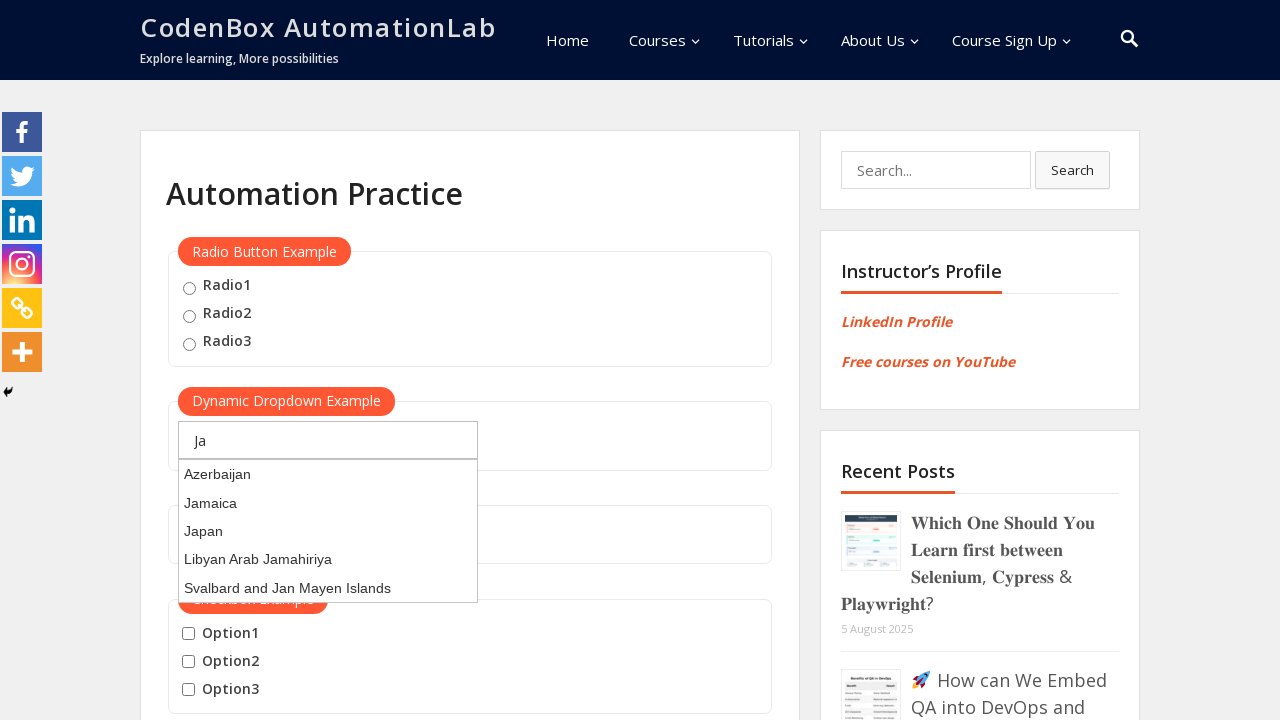

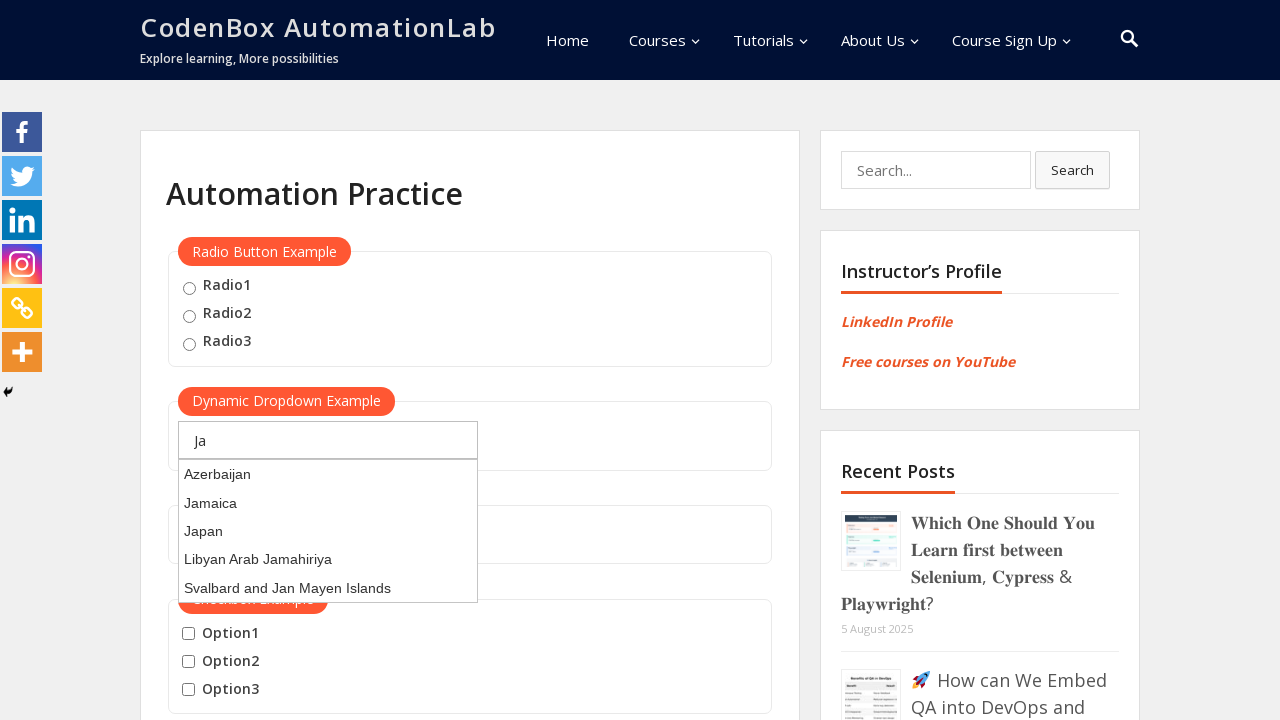